Tests browser window handling by clicking a button that opens a new window, then switching to and verifying the new window is accessible.

Starting URL: https://demoqa.com/browser-windows

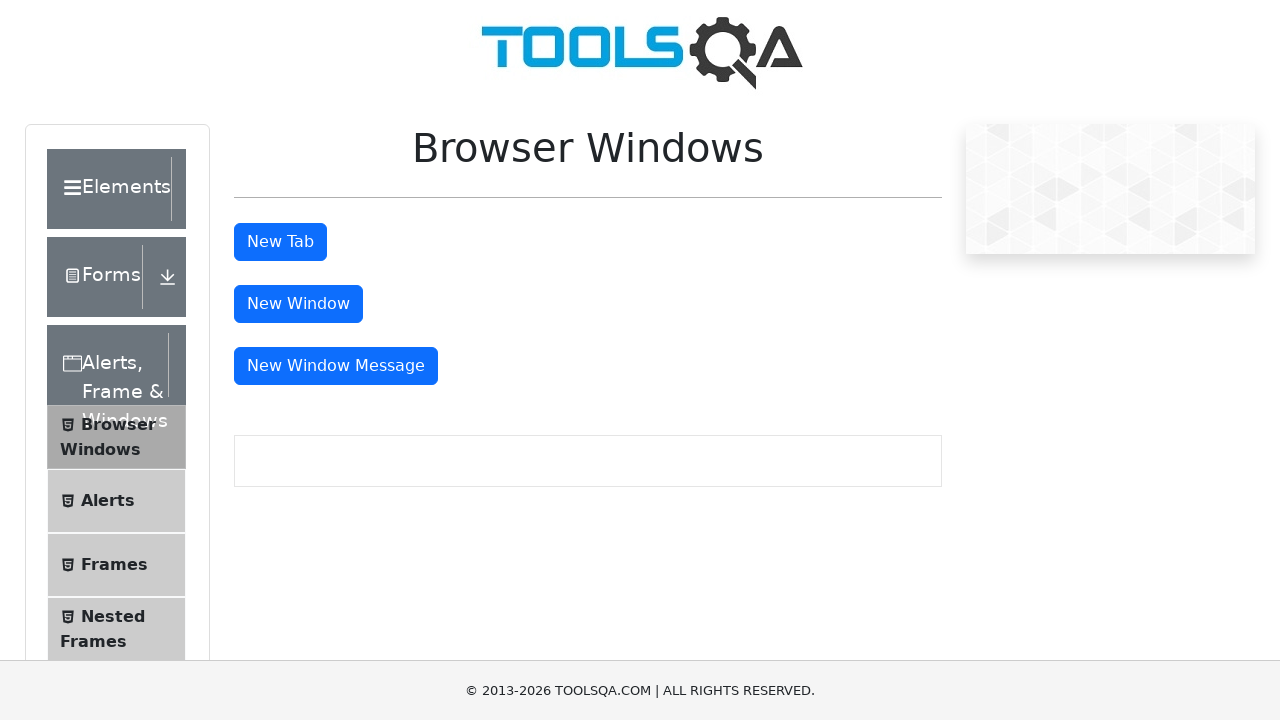

Clicked button to open new window at (298, 304) on #windowButton
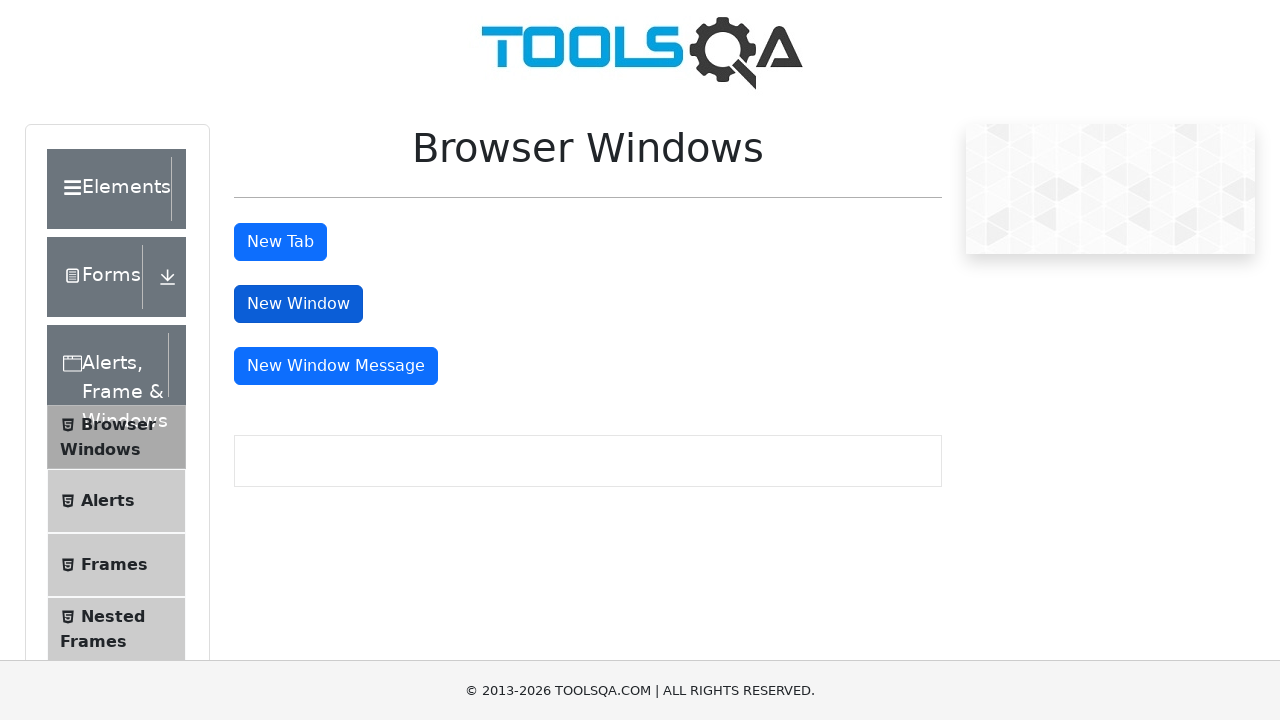

New window opened and captured
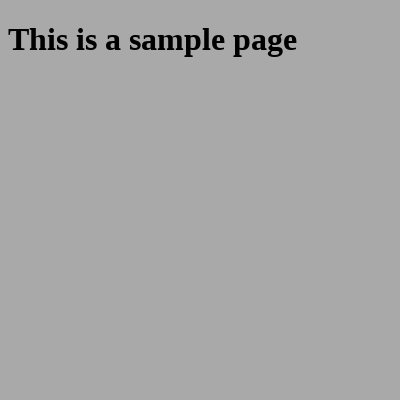

New window finished loading
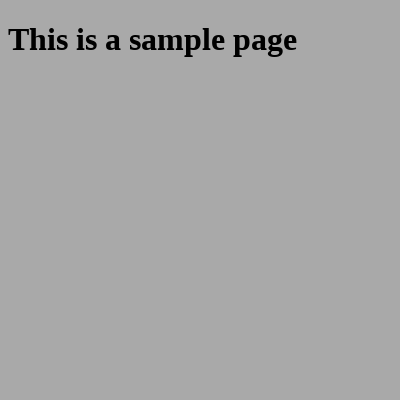

Verified body element exists in new window
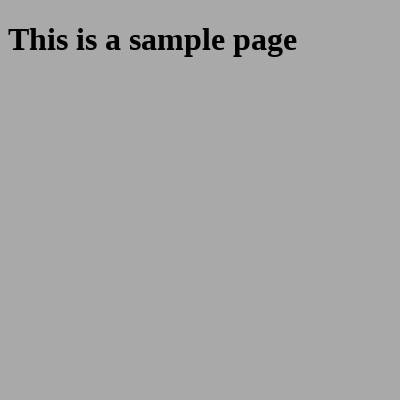

Closed new window
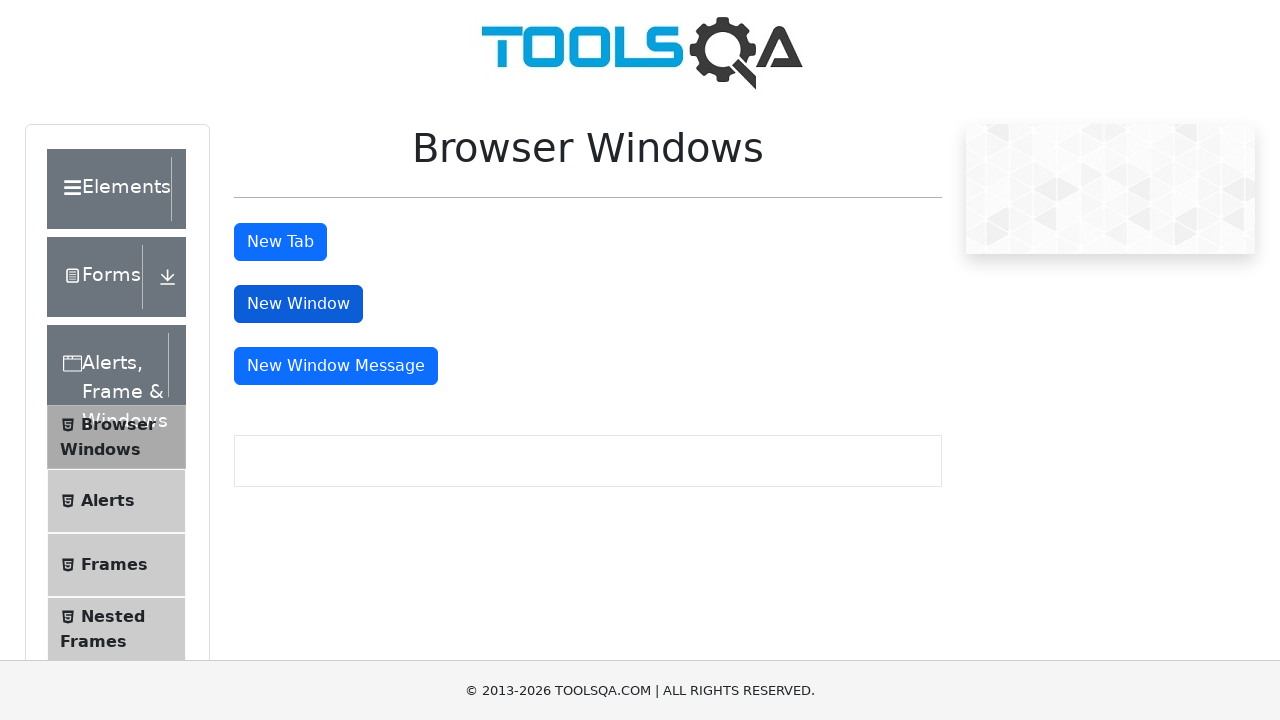

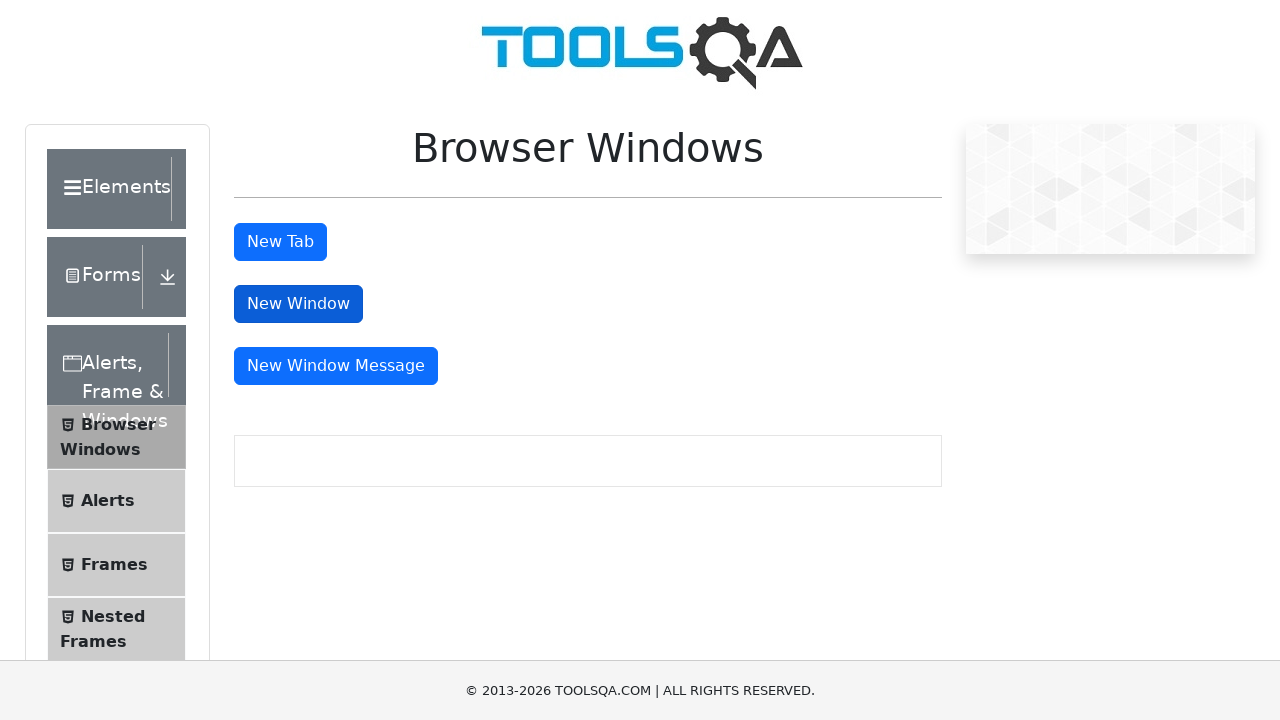